Fills the Name input field with a test name

Starting URL: https://practice-automation.com/form-fields/

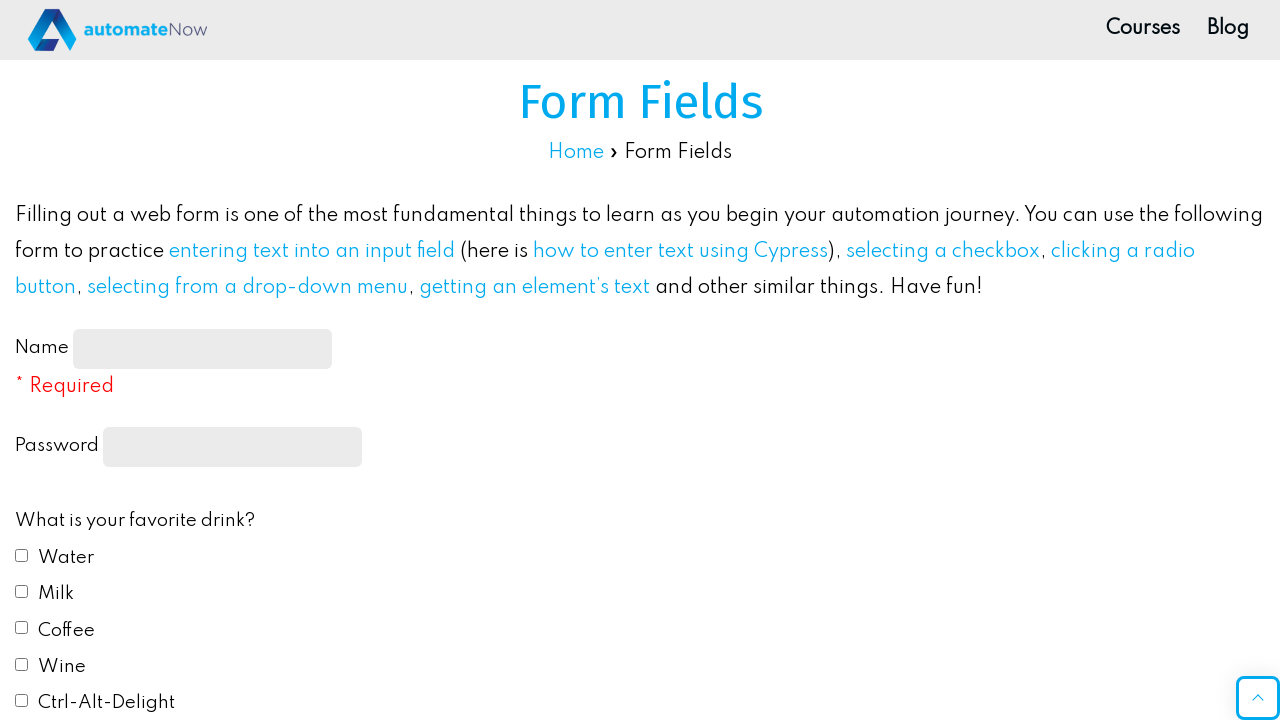

Filled Name input field with 'Sergey' on #name-input
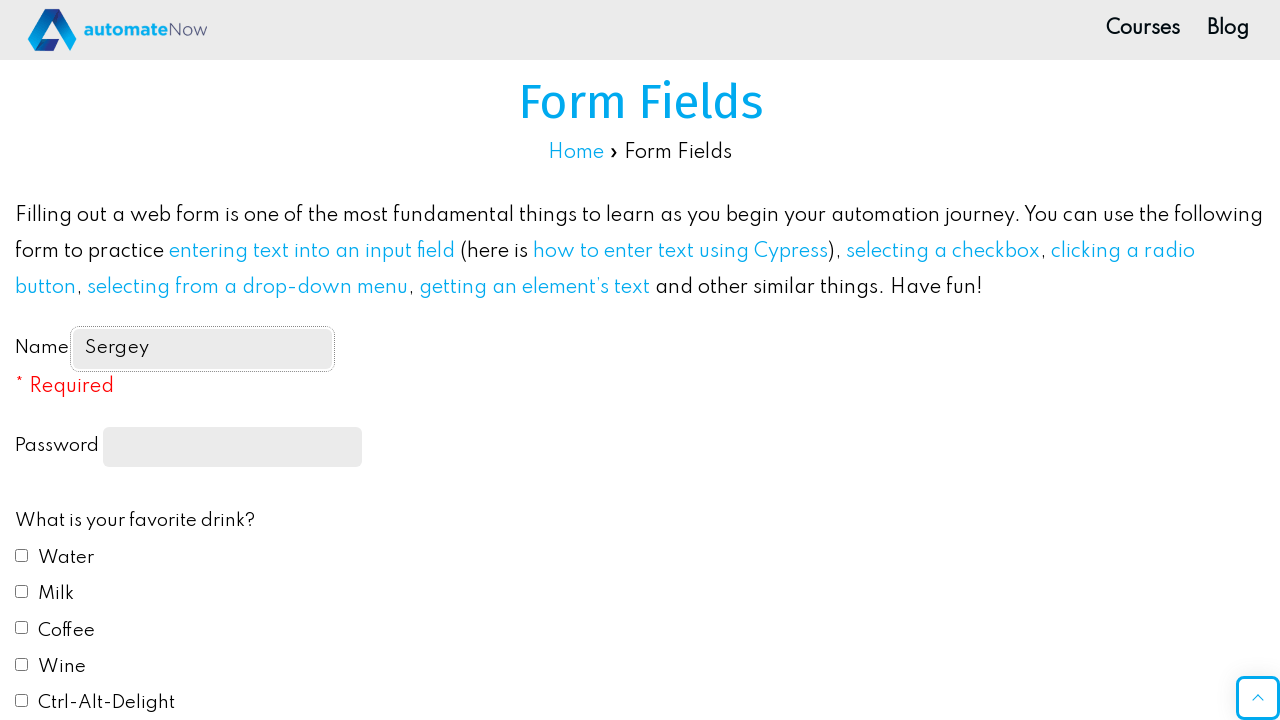

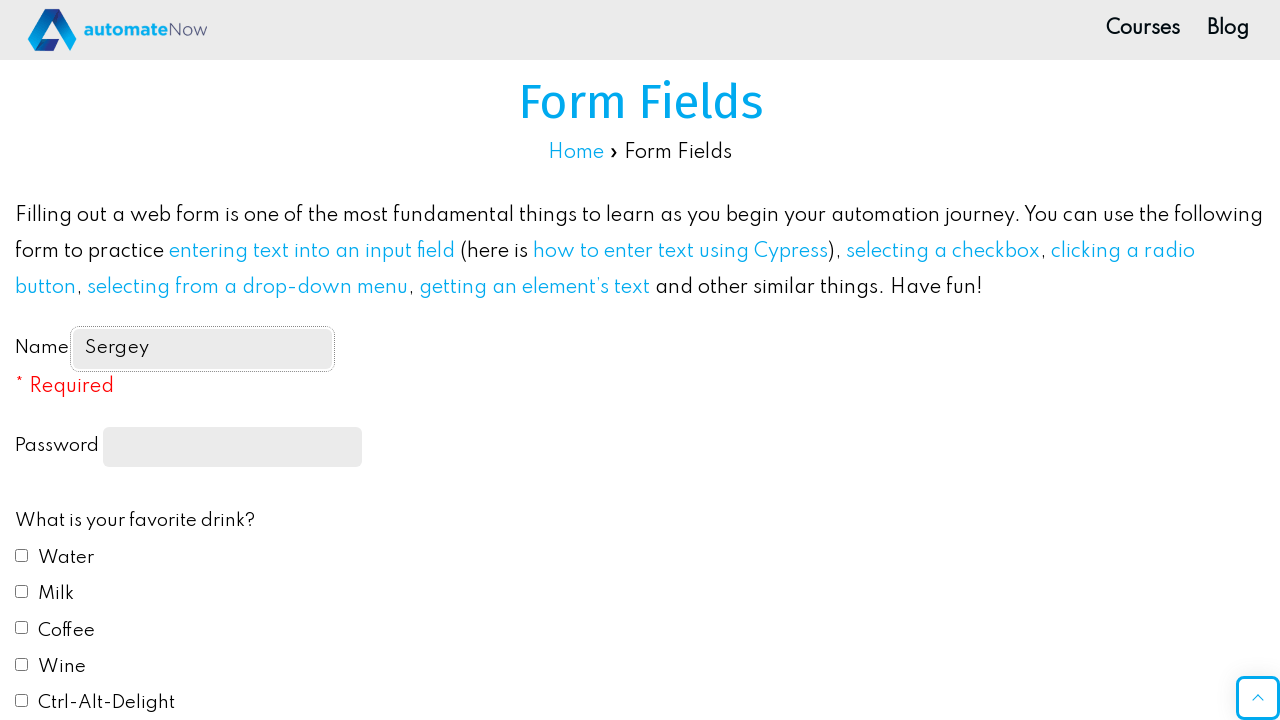